Tests the ability to inject jQuery and jQuery Growl library into a page and display notification messages using JavaScript execution

Starting URL: http://the-internet.herokuapp.com

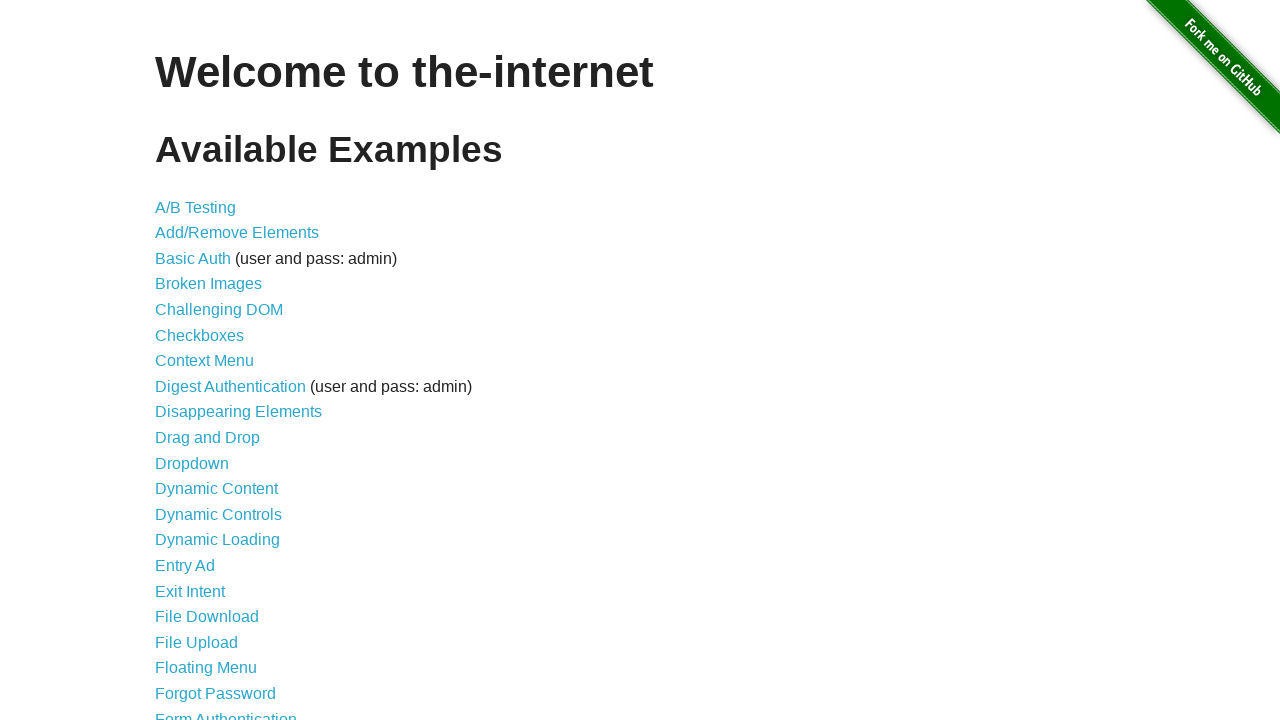

Injected jQuery library into page if not already present
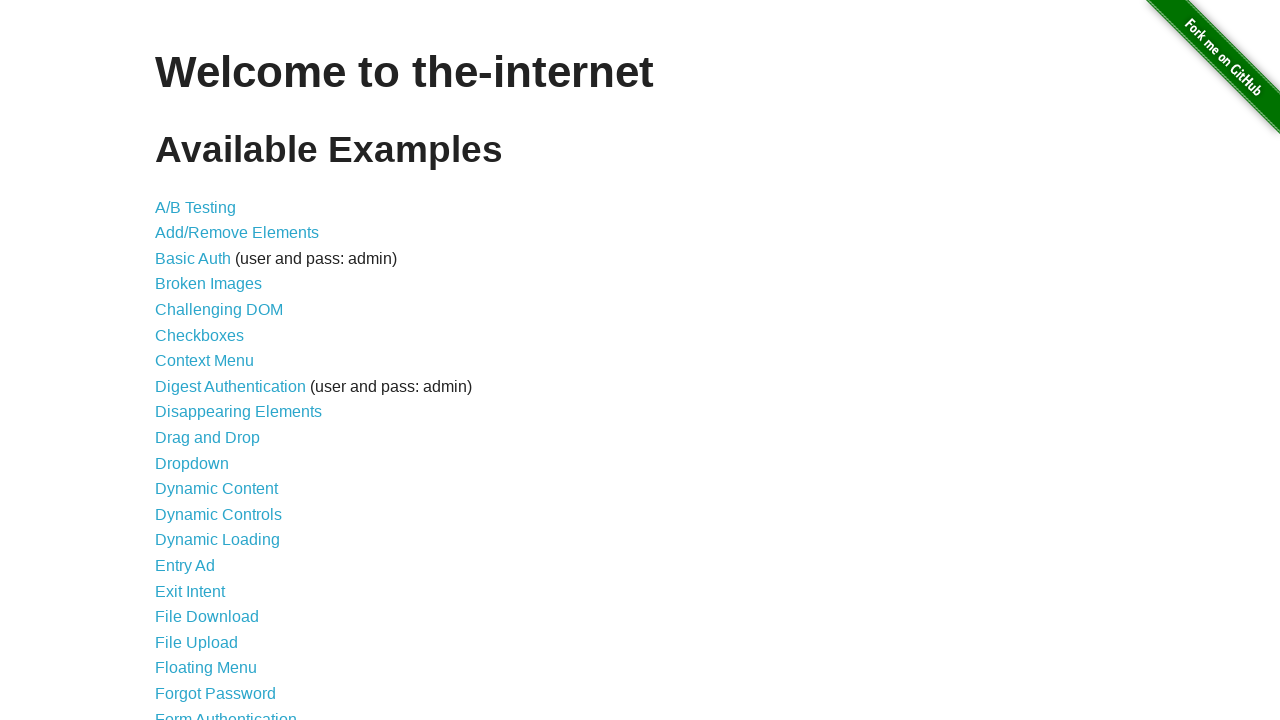

jQuery library loaded successfully
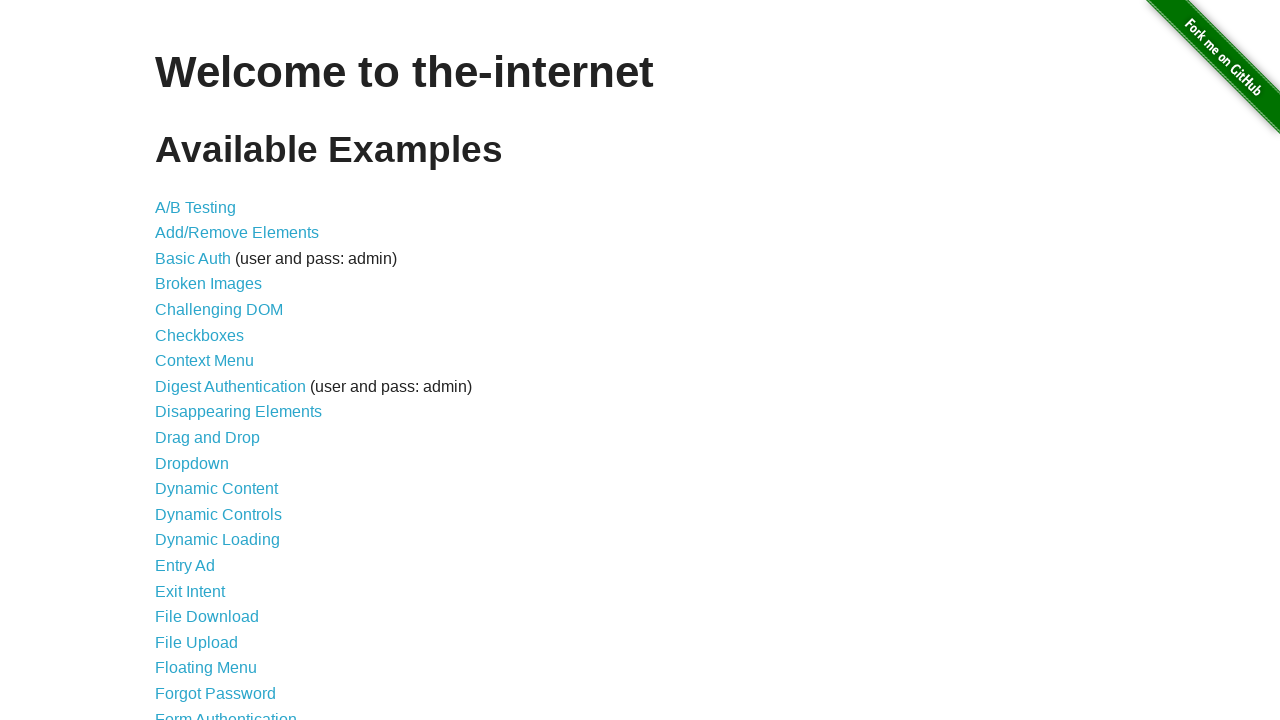

Injected jQuery Growl library into page
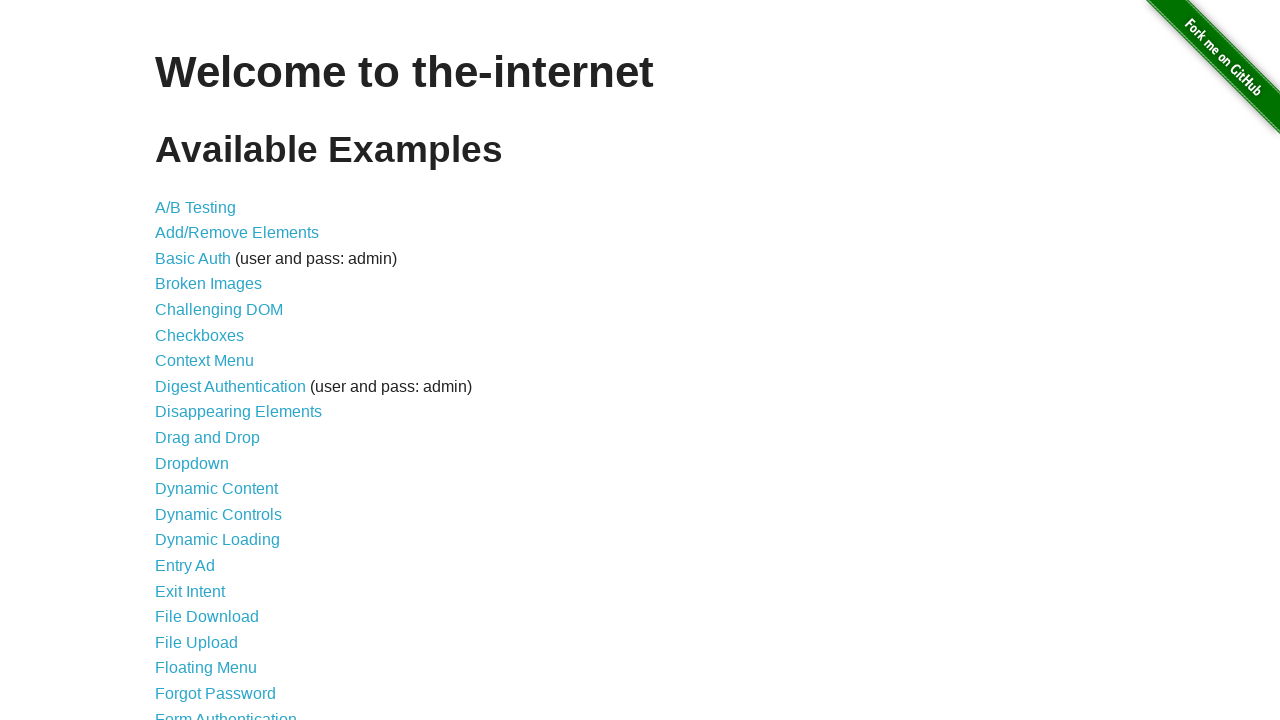

Injected jQuery Growl CSS stylesheet into page
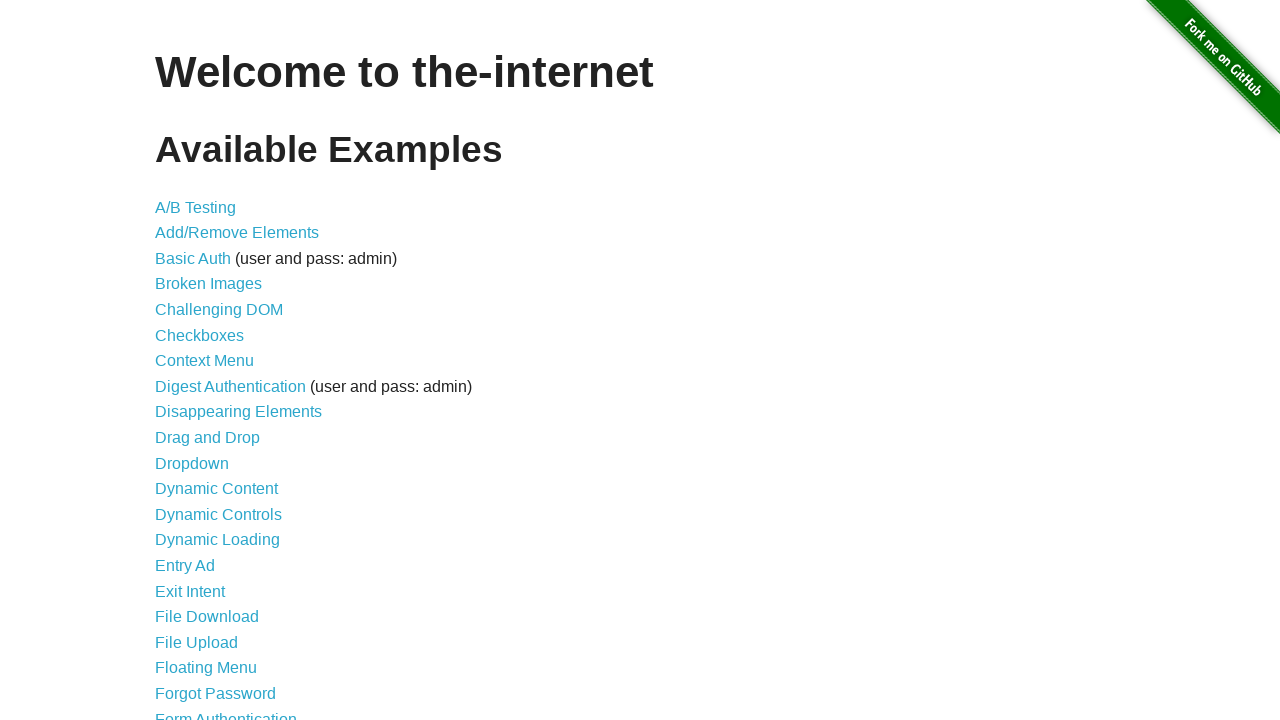

jQuery Growl library fully loaded and ready
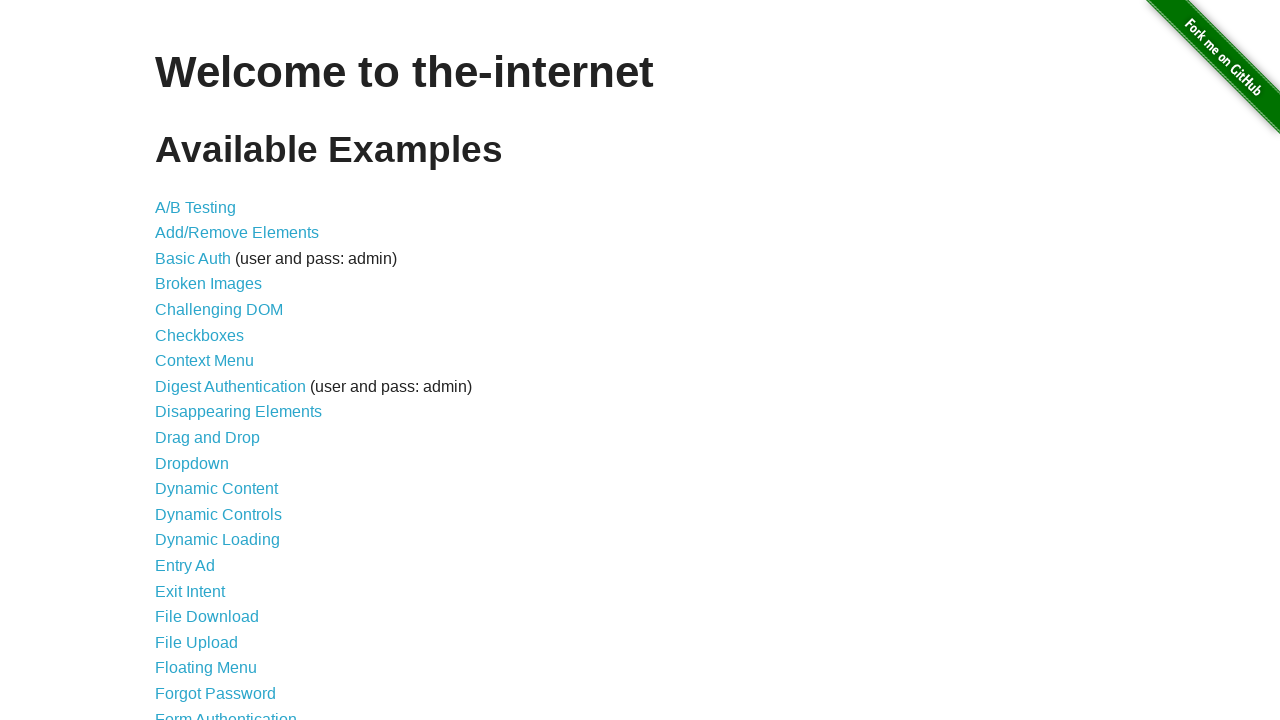

Displayed default growl notification with title 'GET' and message '/'
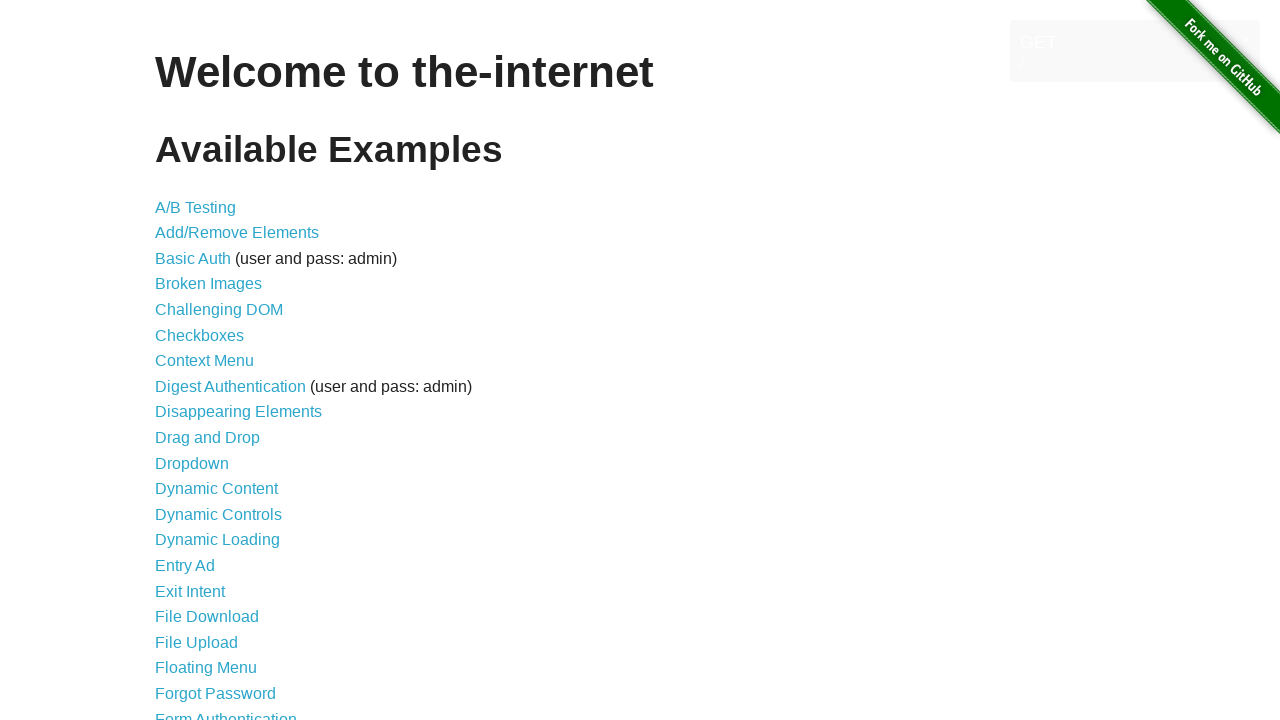

Displayed error growl notification with title 'ERROR'
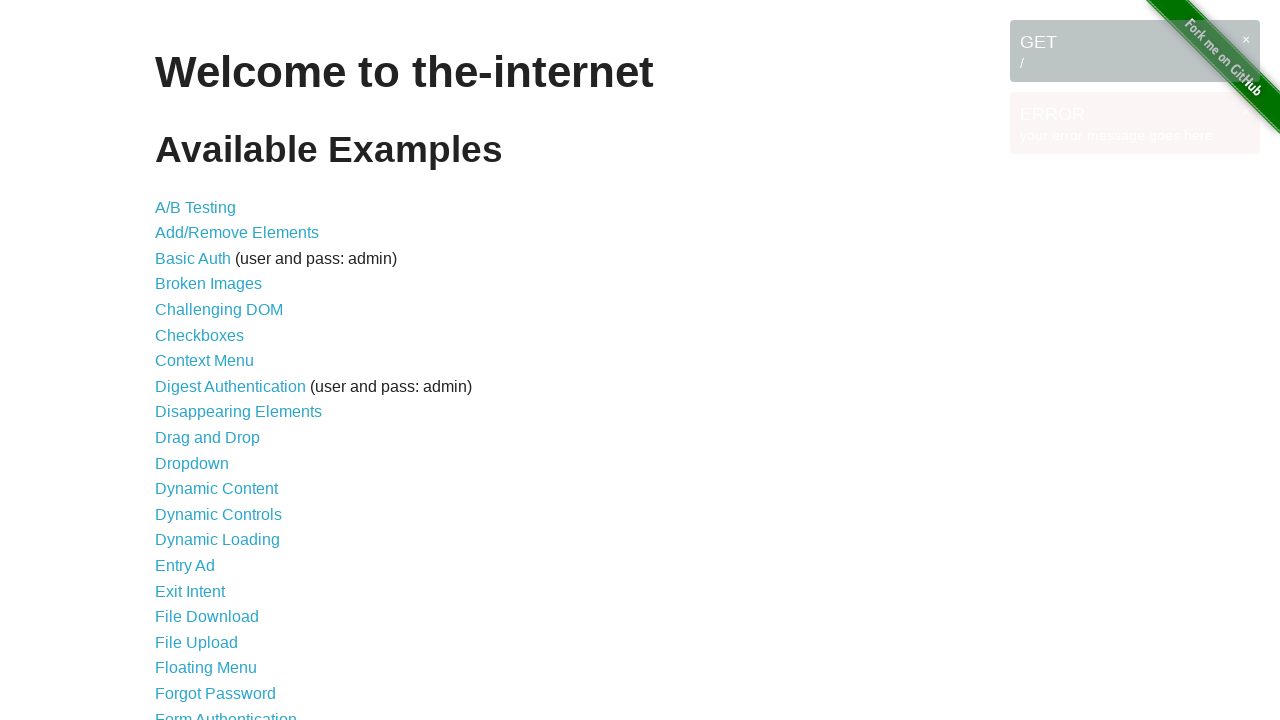

Displayed notice growl notification with title 'Notice'
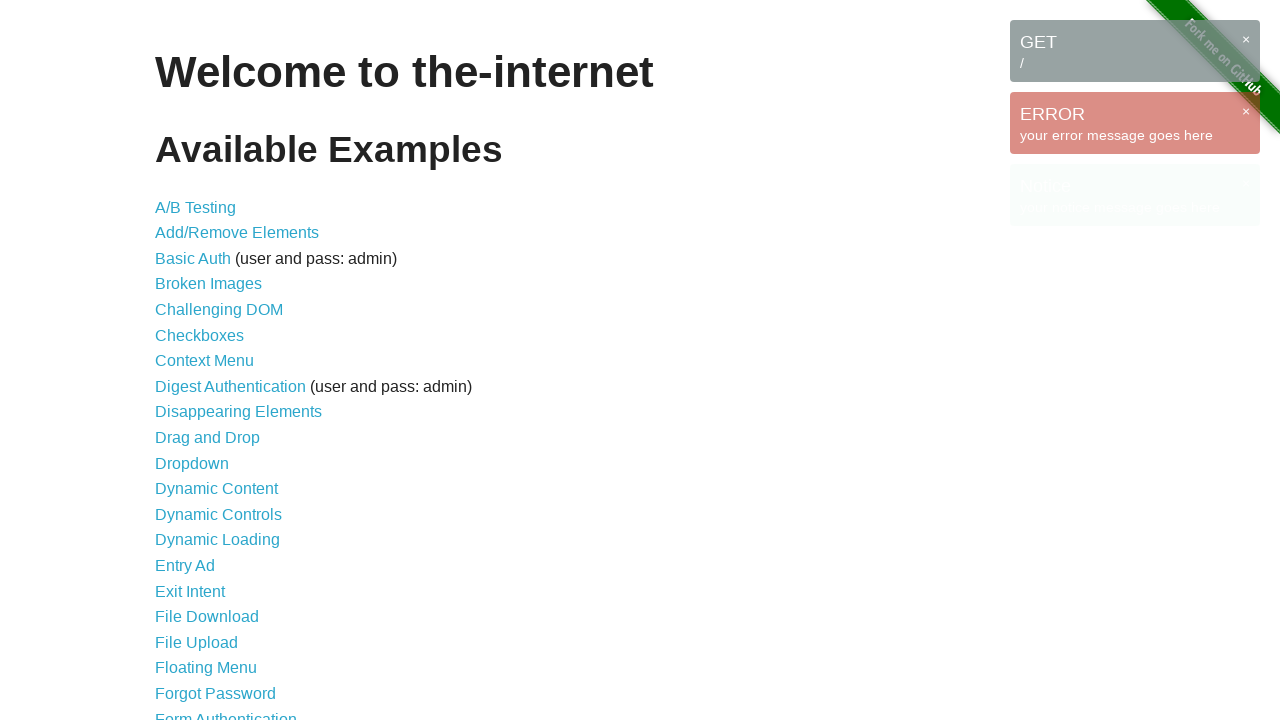

Displayed warning growl notification with title 'Warning!'
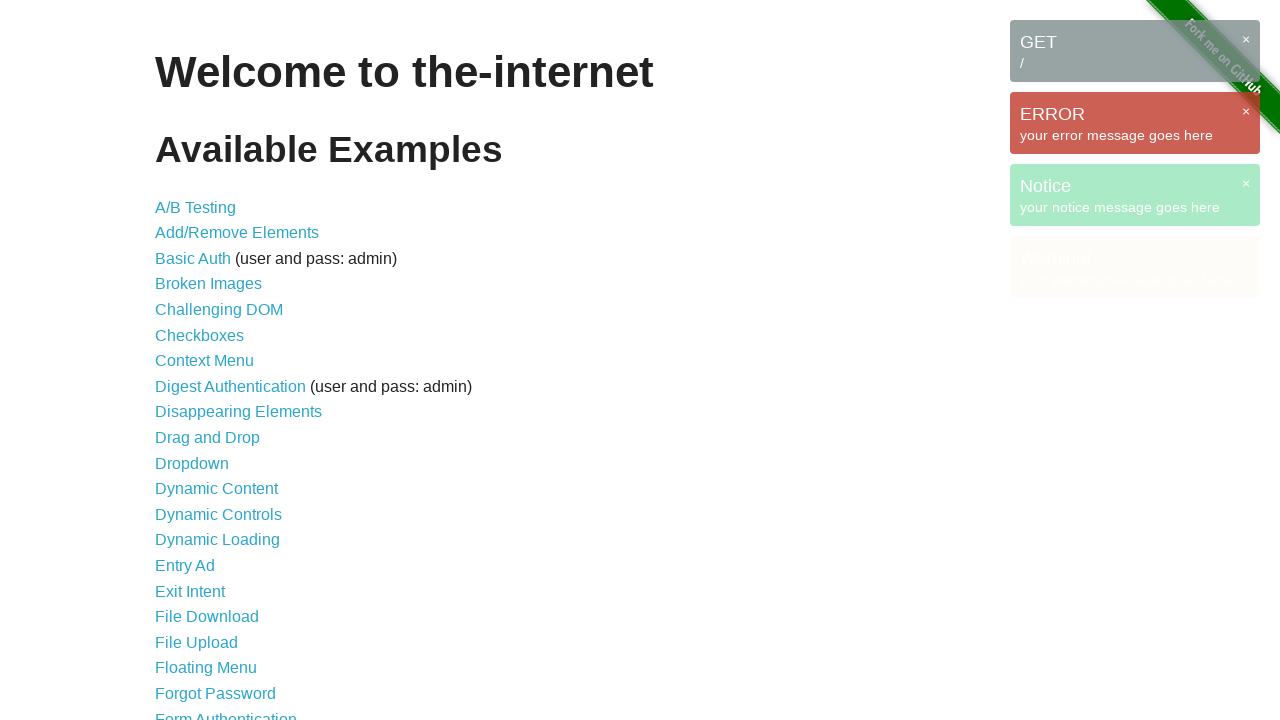

Waited 3 seconds to observe all growl notifications
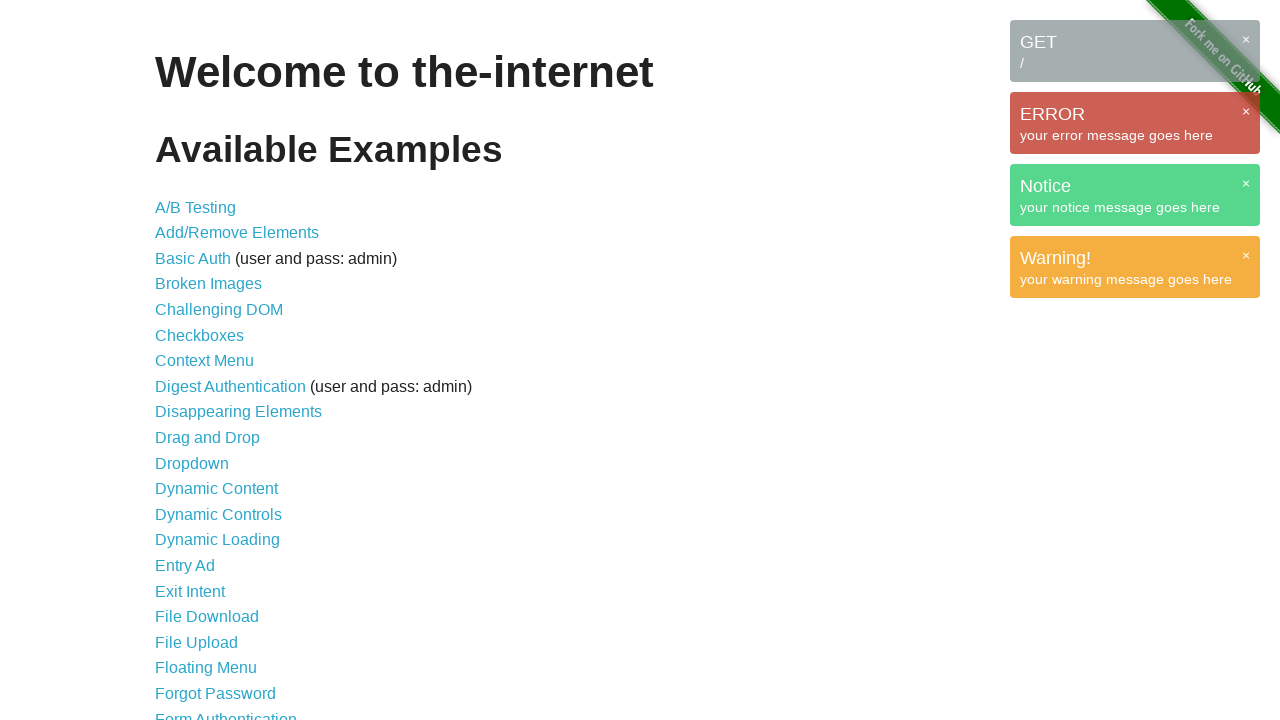

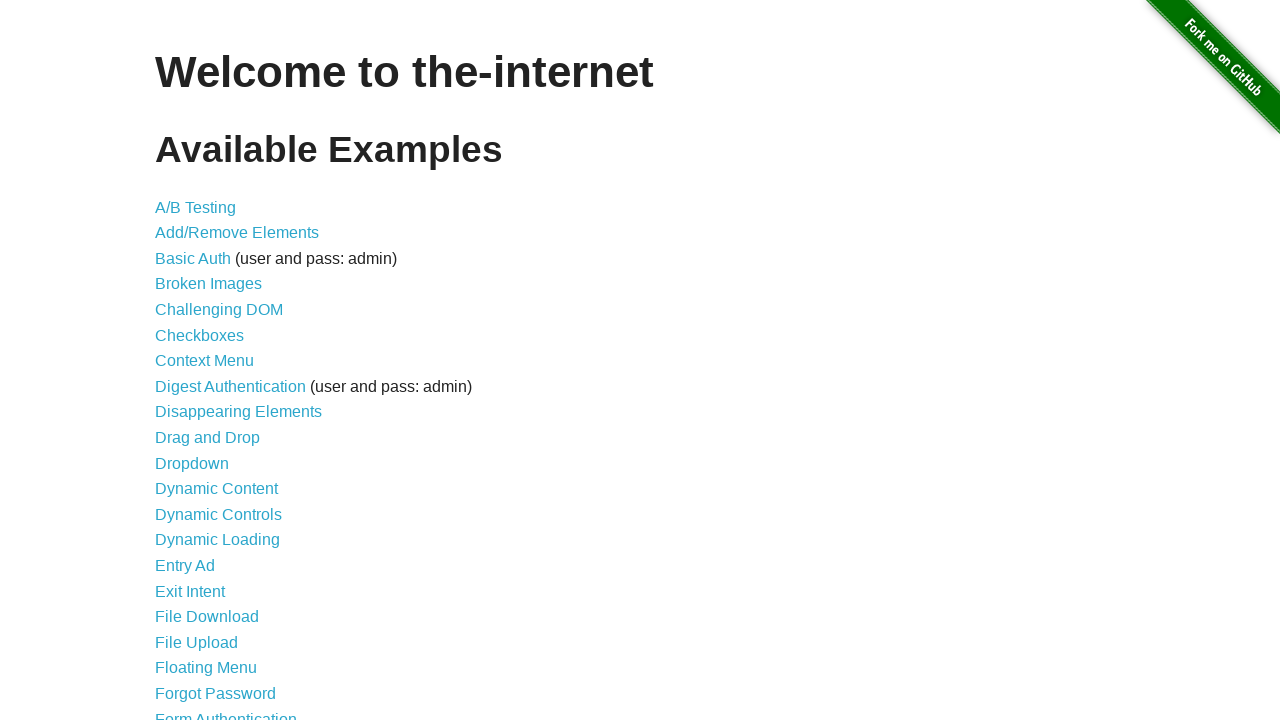